Tests resizing a jQuery UI resizable element by dragging its resize handle 400 pixels to the right to increase its width.

Starting URL: https://jqueryui.com/resources/demos/resizable/default.html

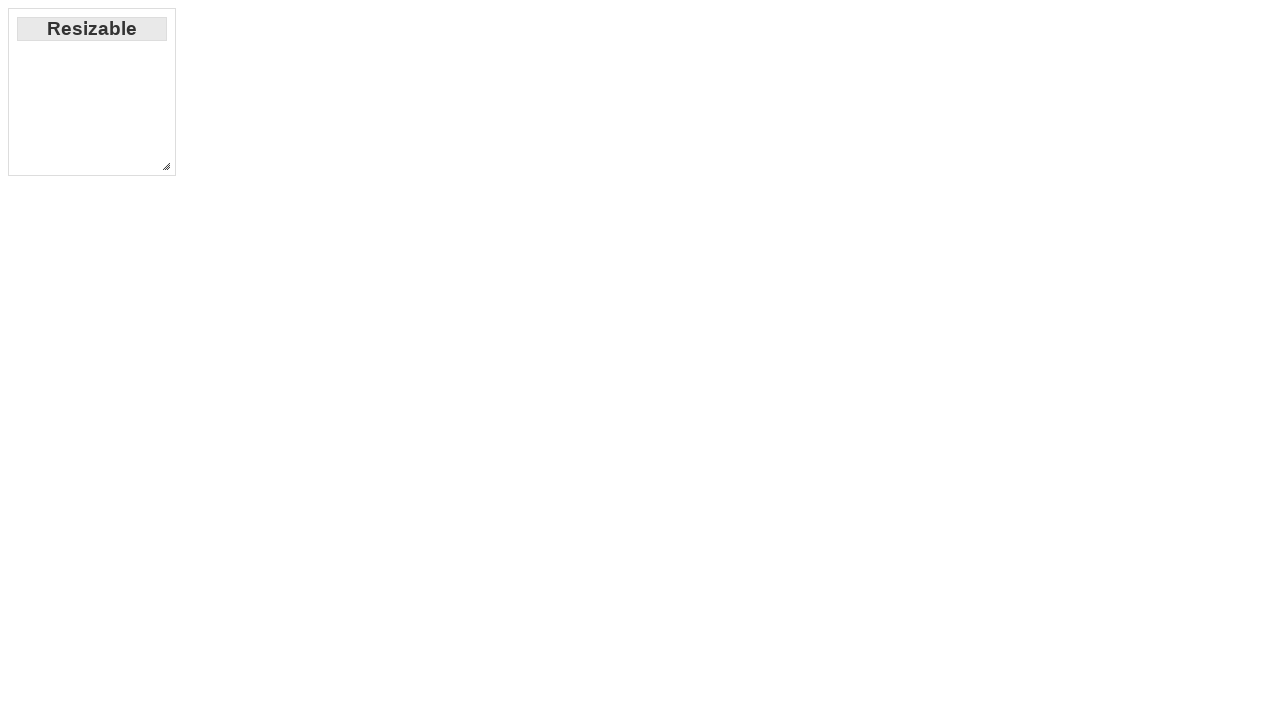

Located the resize handle element at bottom-right corner
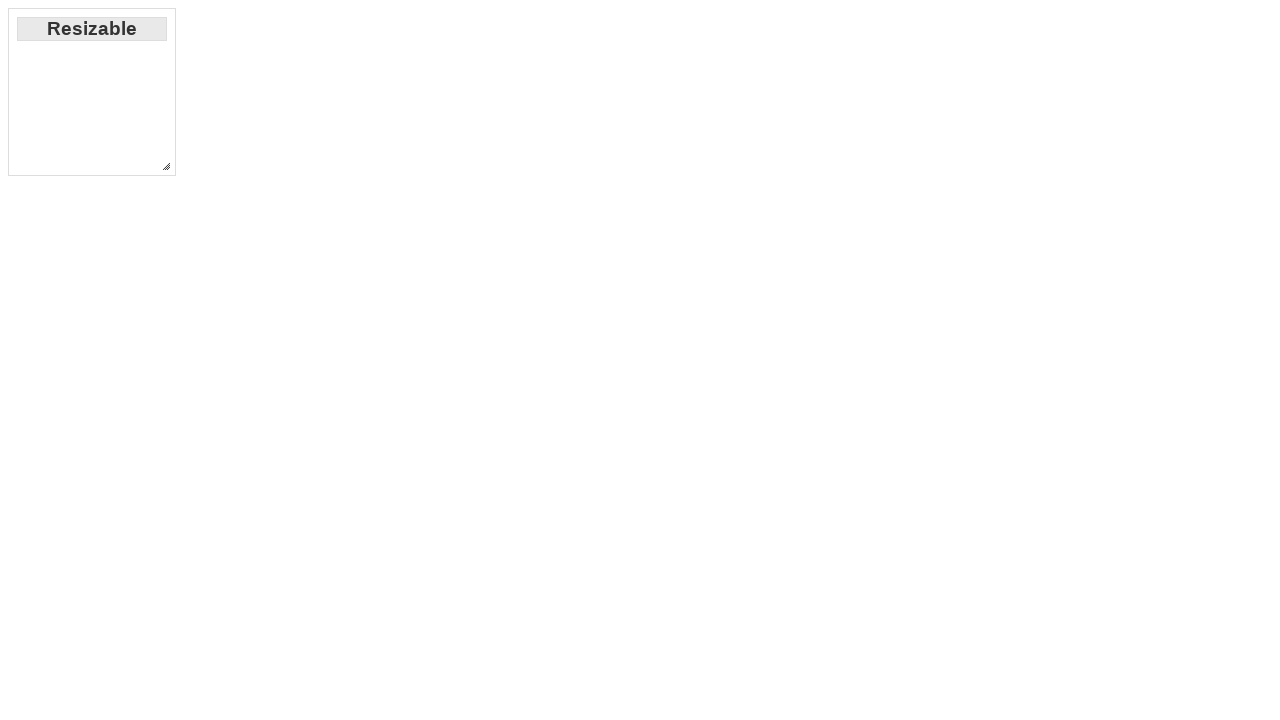

Resize handle became visible
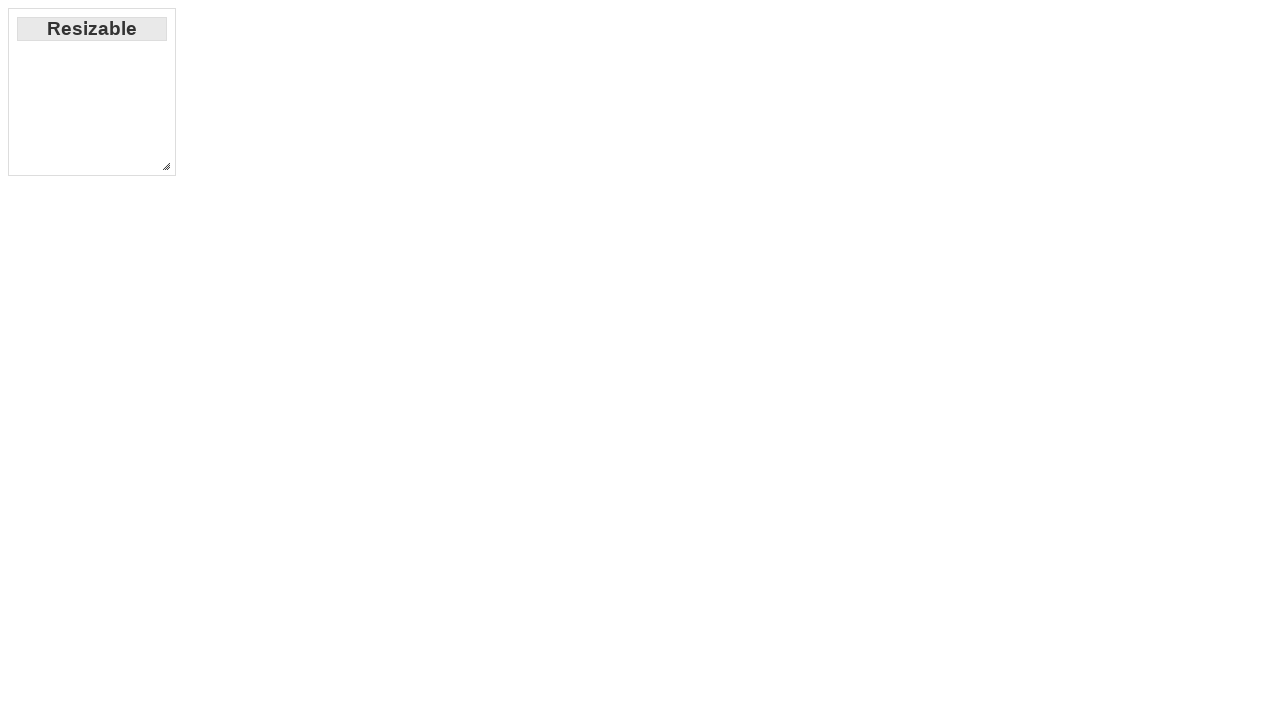

Retrieved bounding box coordinates of the resize handle
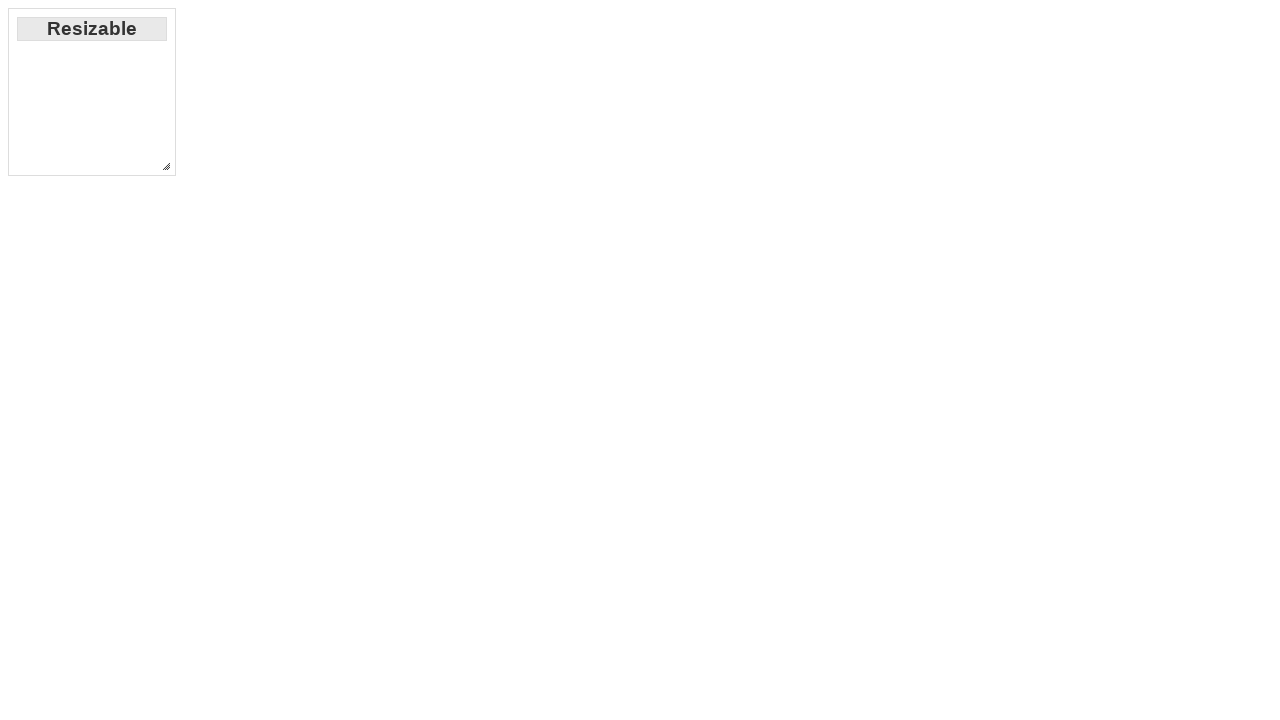

Moved mouse to center of resize handle at (166, 166)
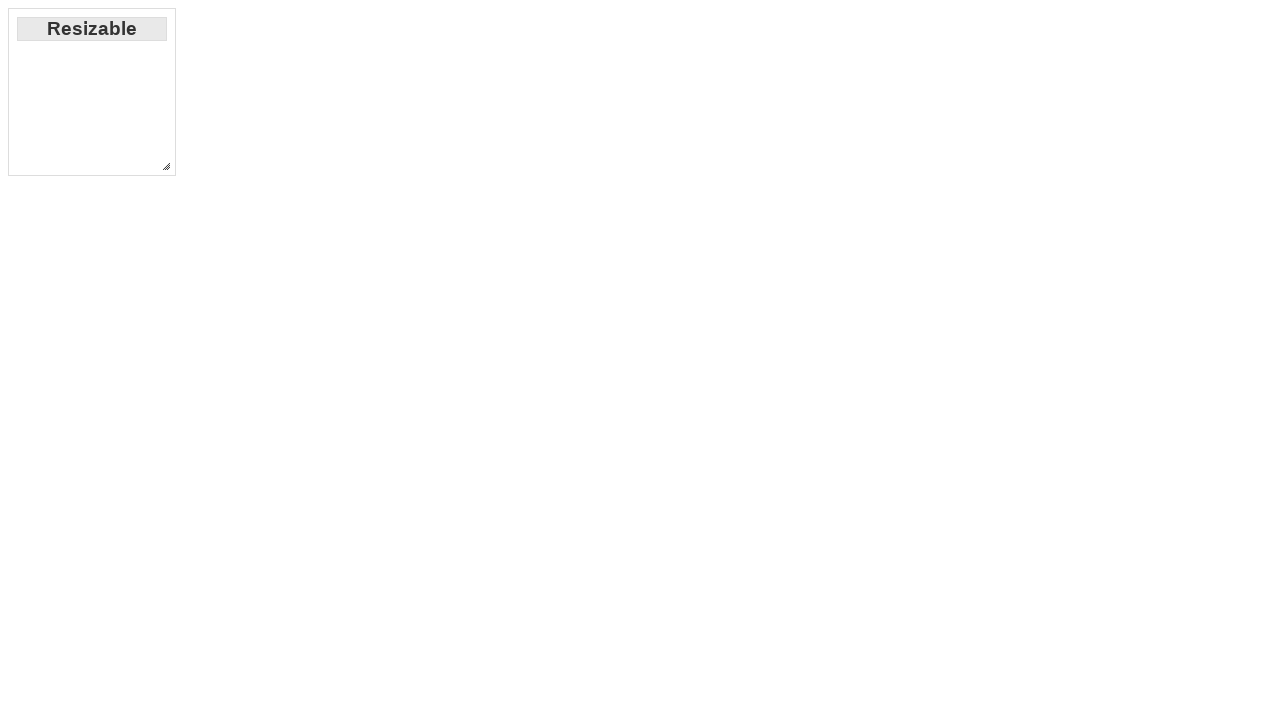

Pressed mouse button down on resize handle at (166, 166)
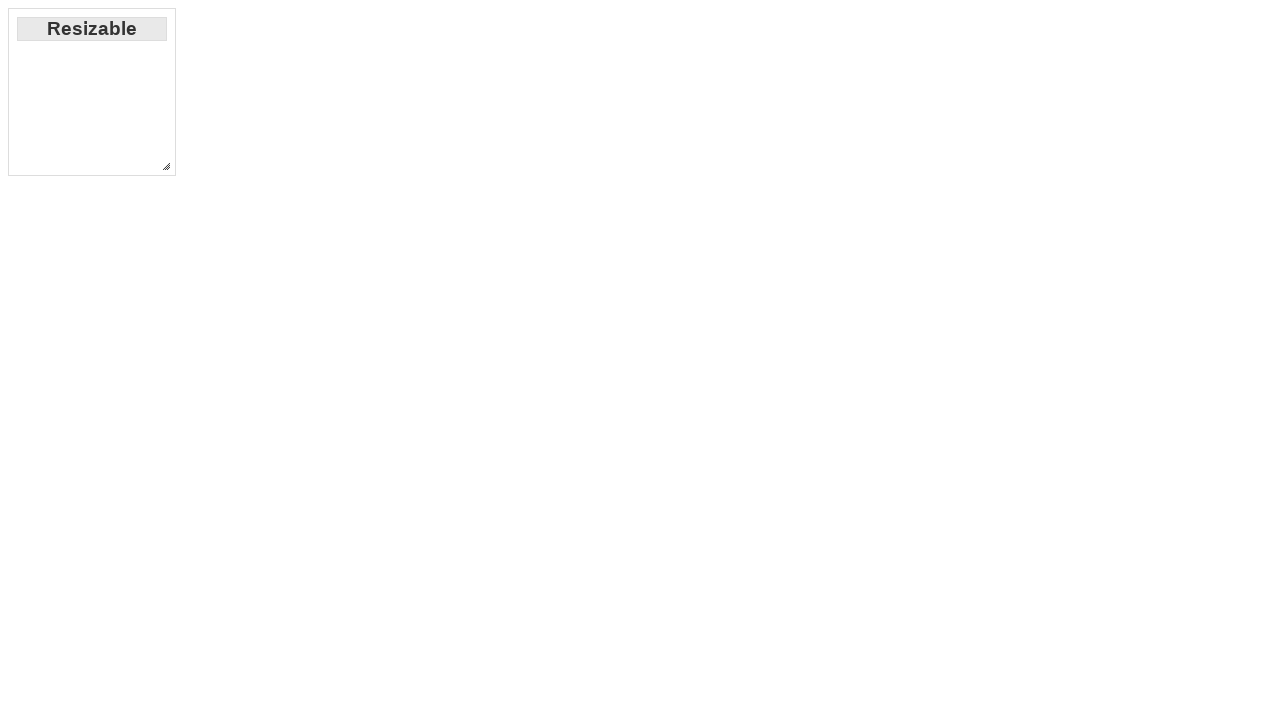

Dragged resize handle 400 pixels to the right at (566, 166)
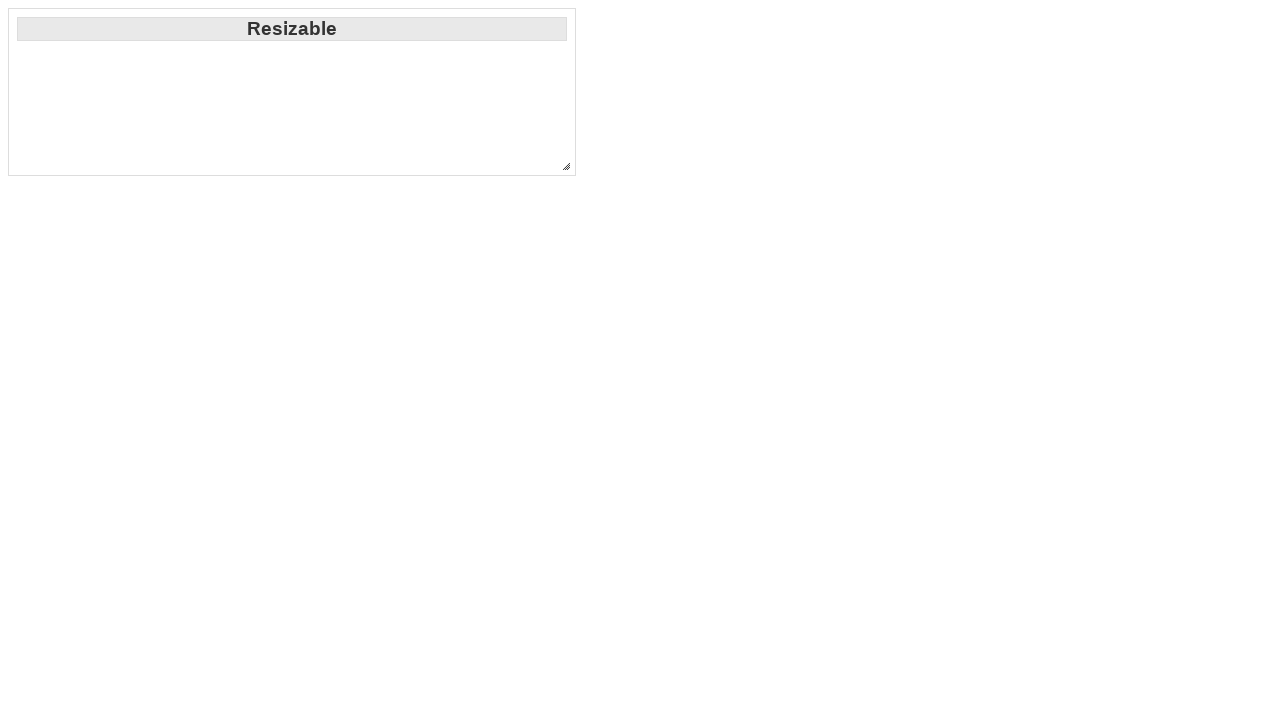

Released mouse button to complete resize operation at (566, 166)
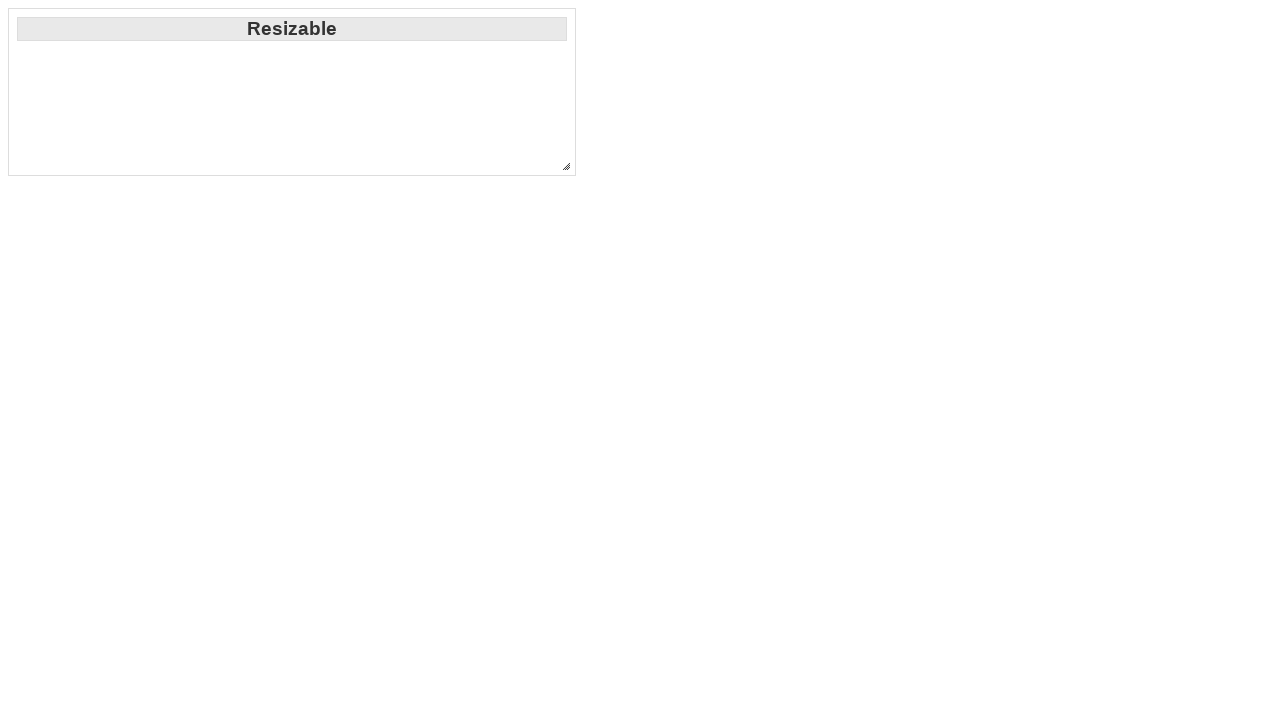

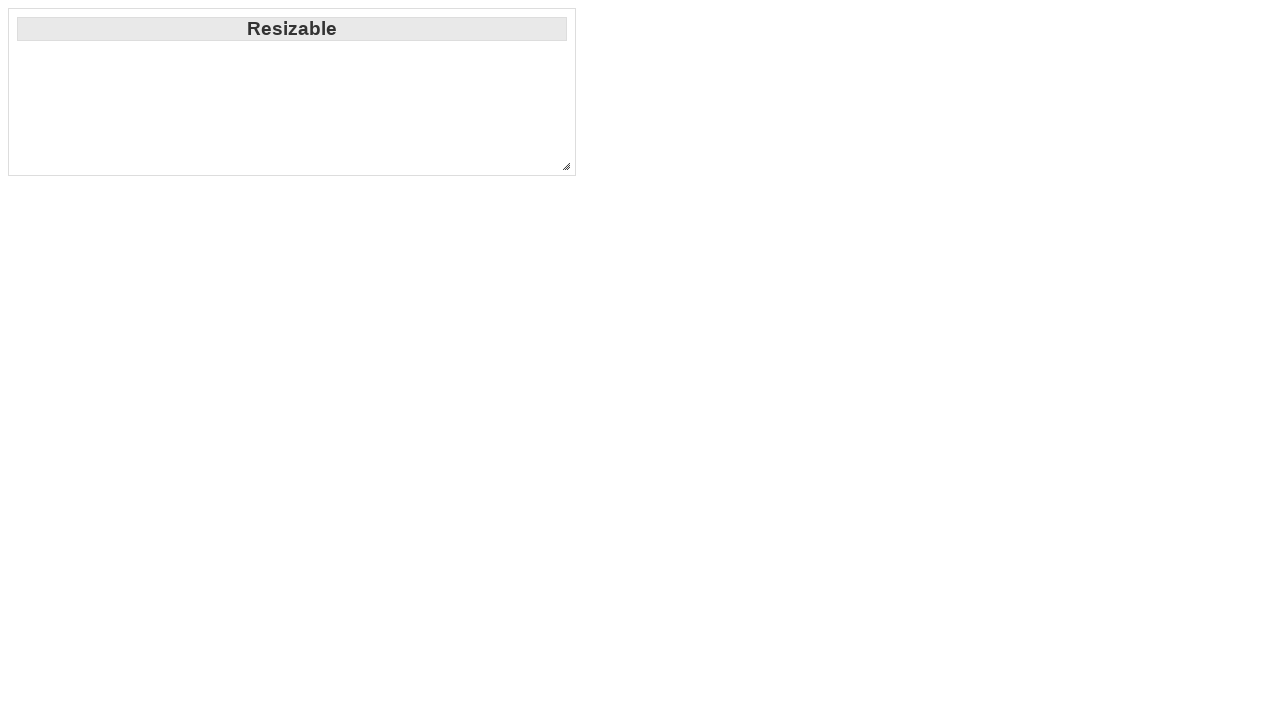